Tests adding multiple specific products (Cucumber, Brocolli, Beetroot, Carrot) to the shopping cart on an e-commerce practice site by iterating through product listings and clicking "Add to Cart" for matching items.

Starting URL: https://rahulshettyacademy.com/seleniumPractise/#/

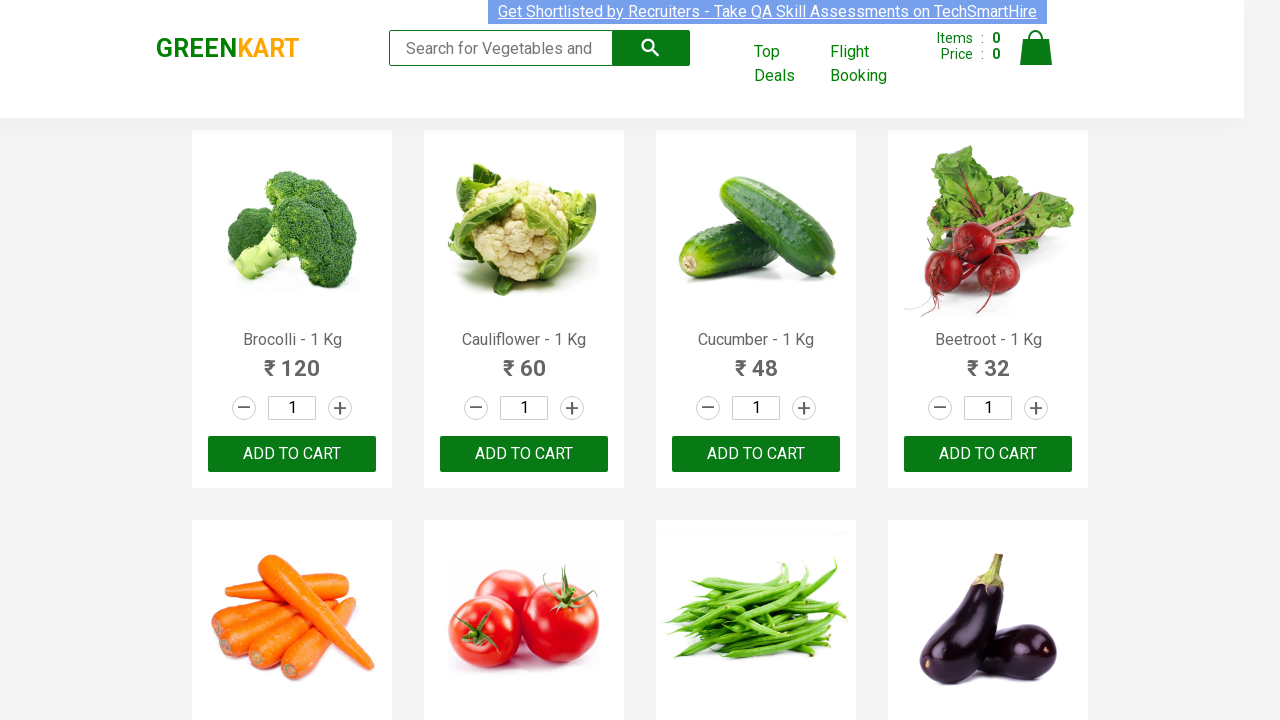

Waited for product listings to load
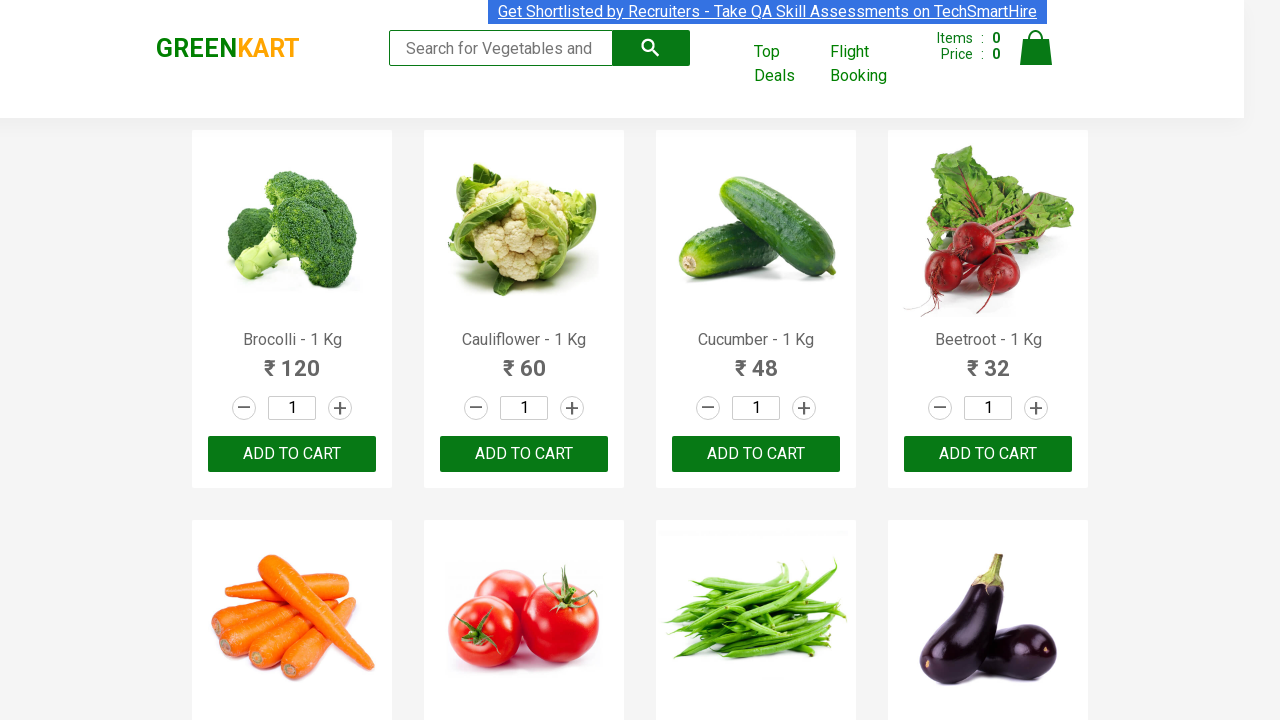

Retrieved all product name elements from the page
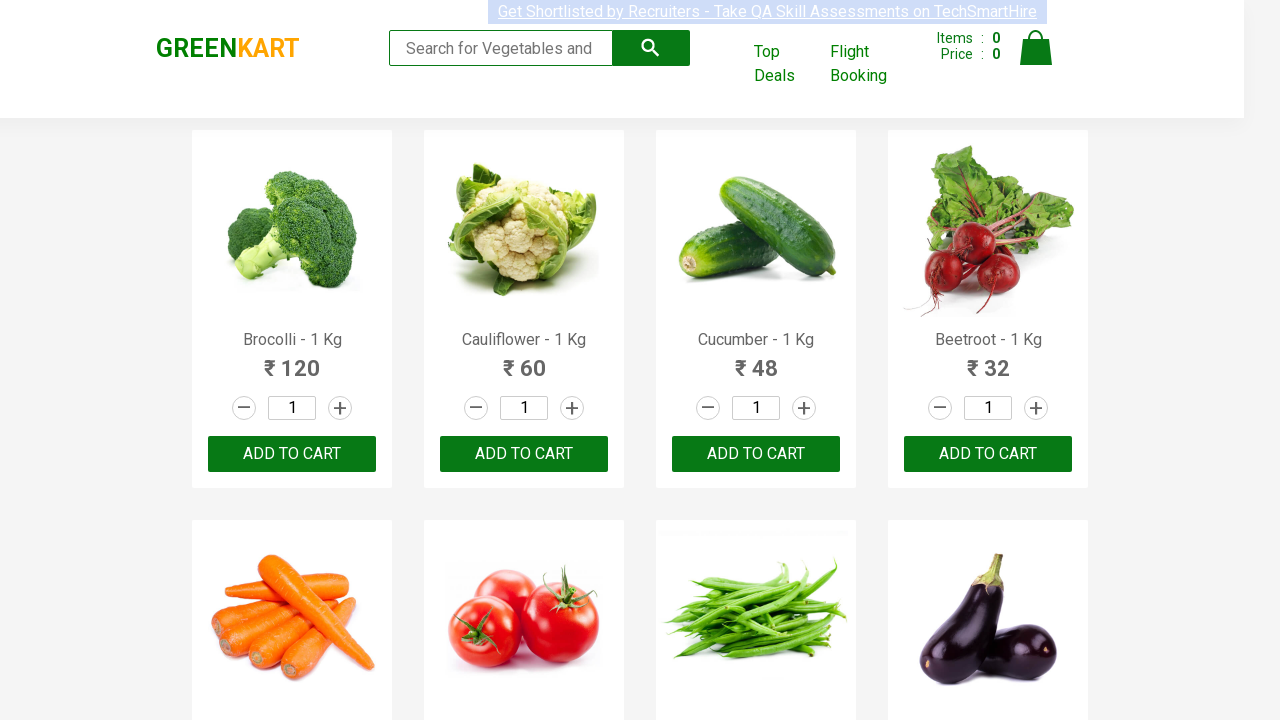

Clicked 'Add to Cart' for Brocolli (item 1 of 4) at (292, 454) on xpath=//div[@class='product-action']/button >> nth=0
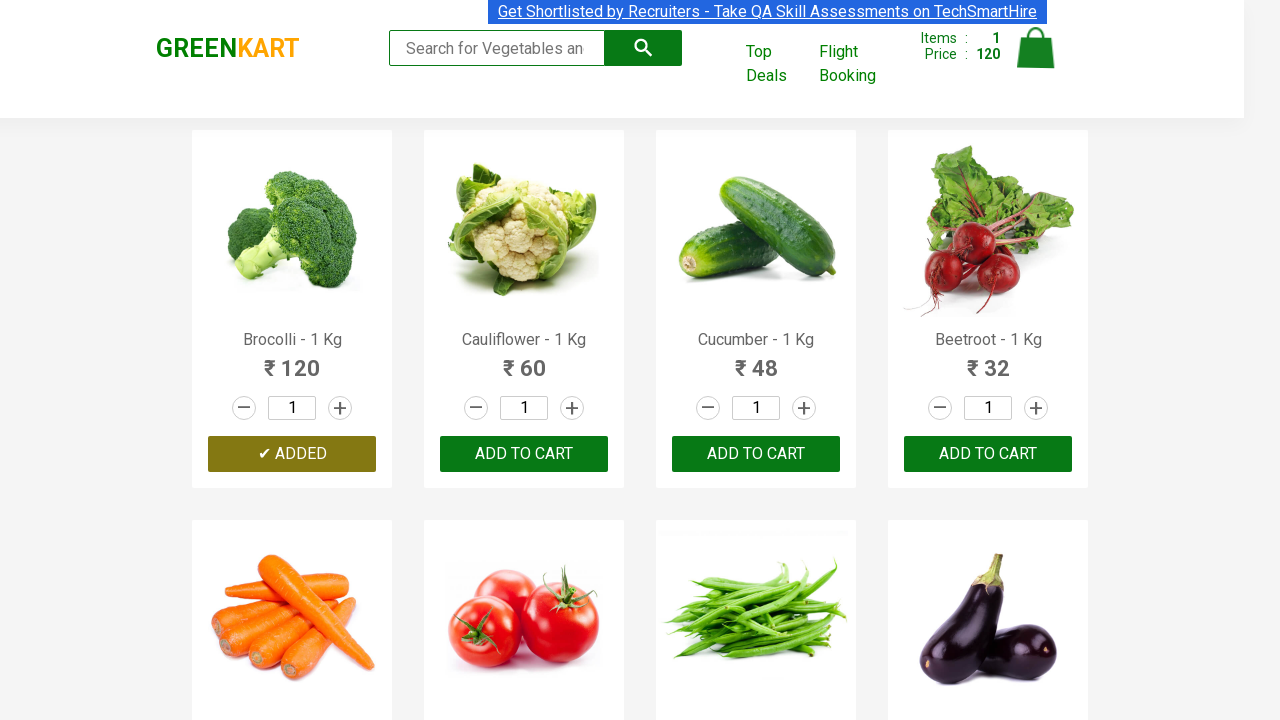

Clicked 'Add to Cart' for Cucumber (item 2 of 4) at (756, 454) on xpath=//div[@class='product-action']/button >> nth=2
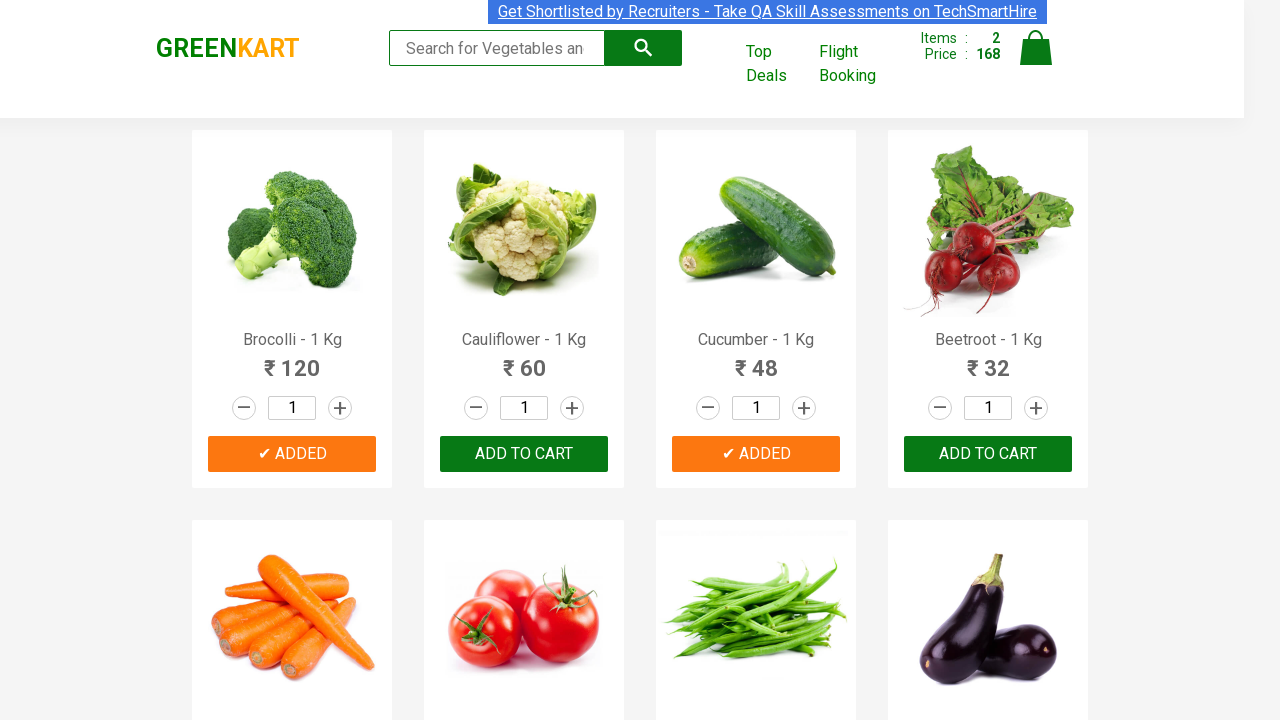

Clicked 'Add to Cart' for Beetroot (item 3 of 4) at (988, 454) on xpath=//div[@class='product-action']/button >> nth=3
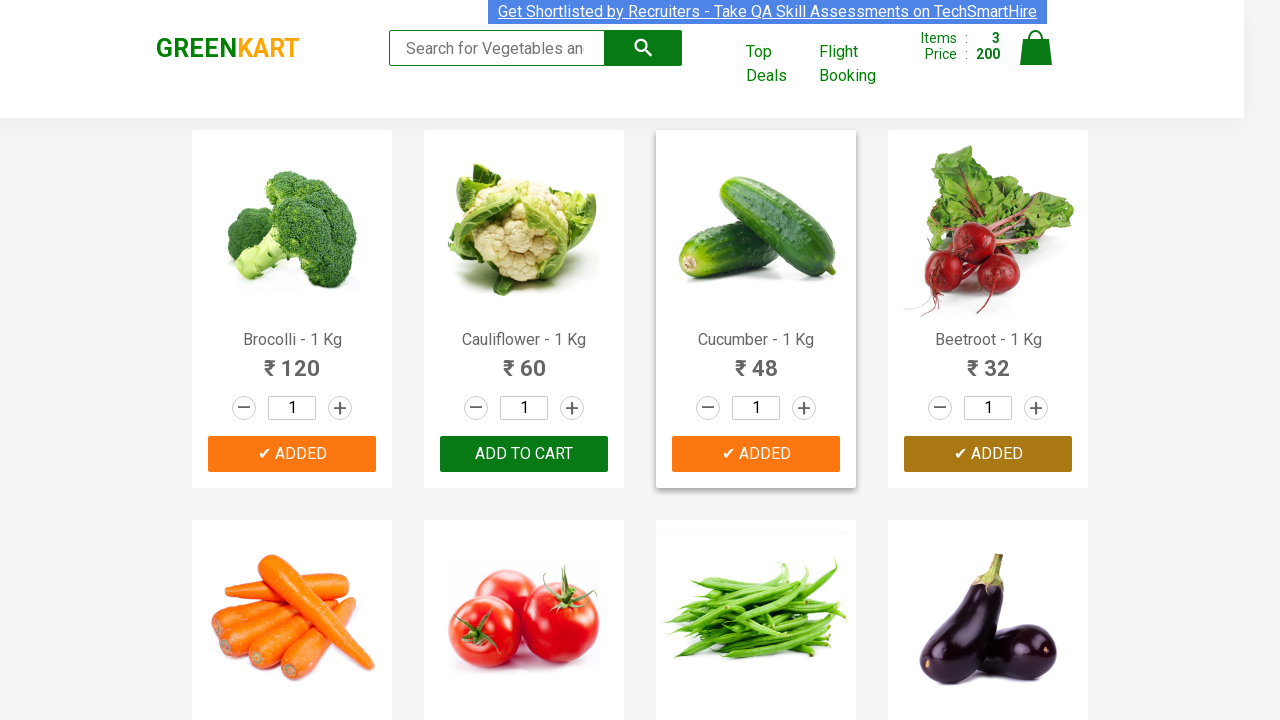

Clicked 'Add to Cart' for Carrot (item 4 of 4) at (292, 360) on xpath=//div[@class='product-action']/button >> nth=4
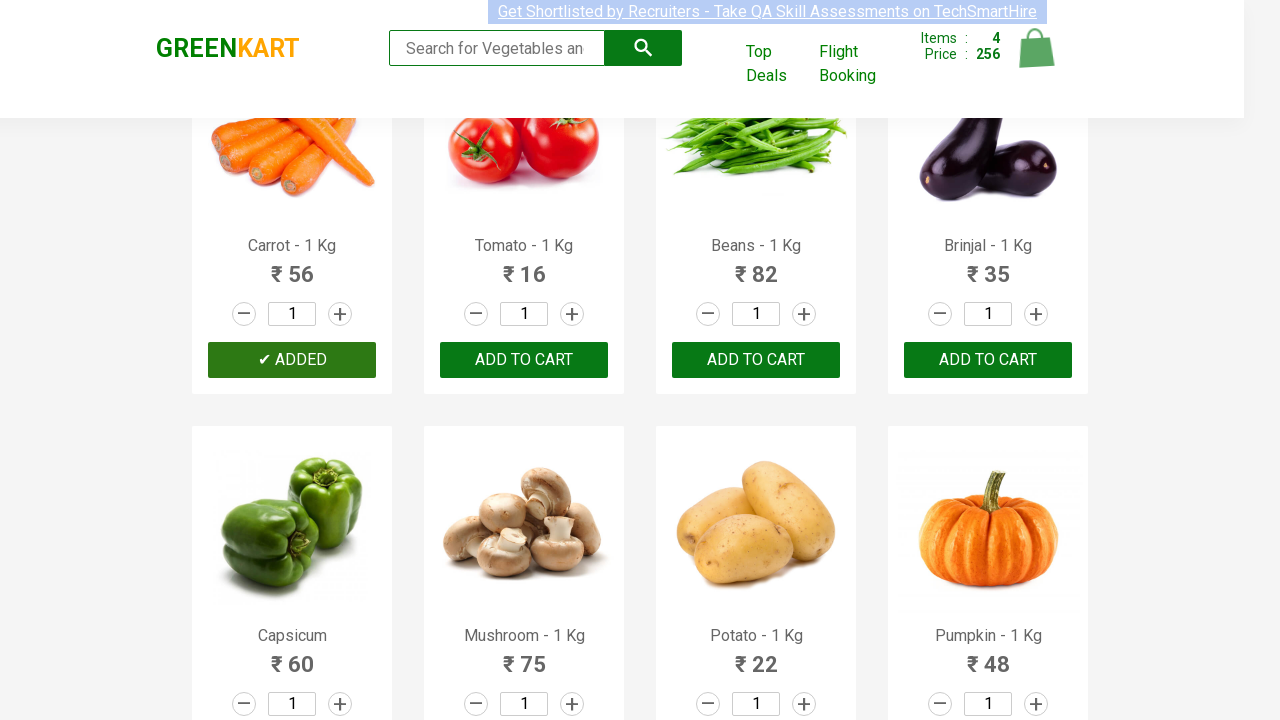

Waited for cart to update after adding all products
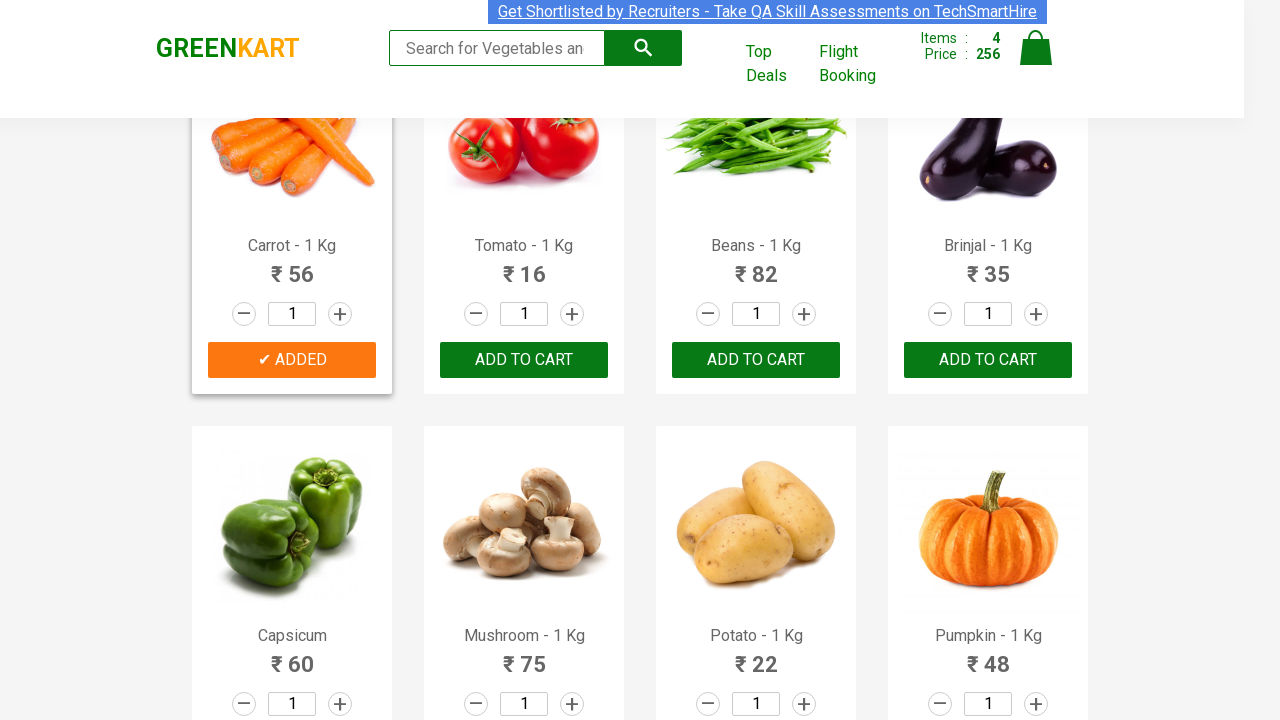

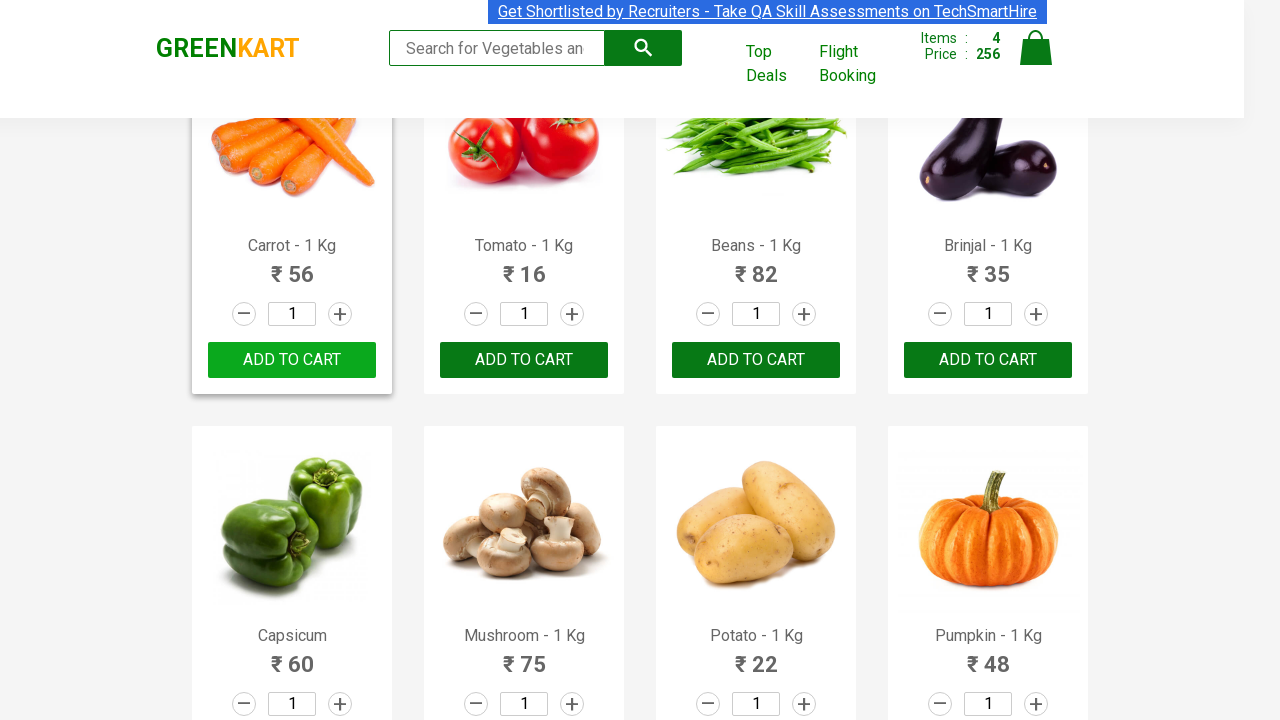